Tests dynamic loading with implicit wait by clicking start button and verifying "Hello World!" text appears

Starting URL: https://the-internet.herokuapp.com/dynamic_loading/2

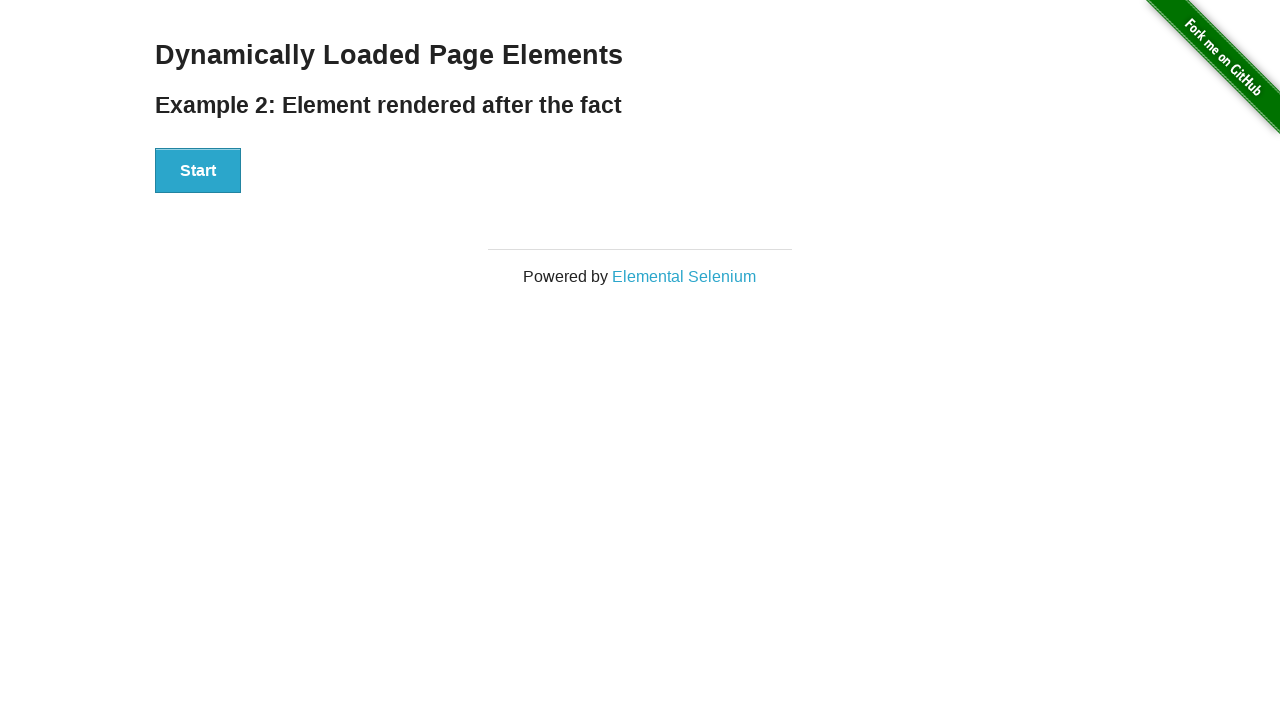

Clicked the Start button to trigger dynamic loading at (198, 171) on xpath=//button[text()='Start']
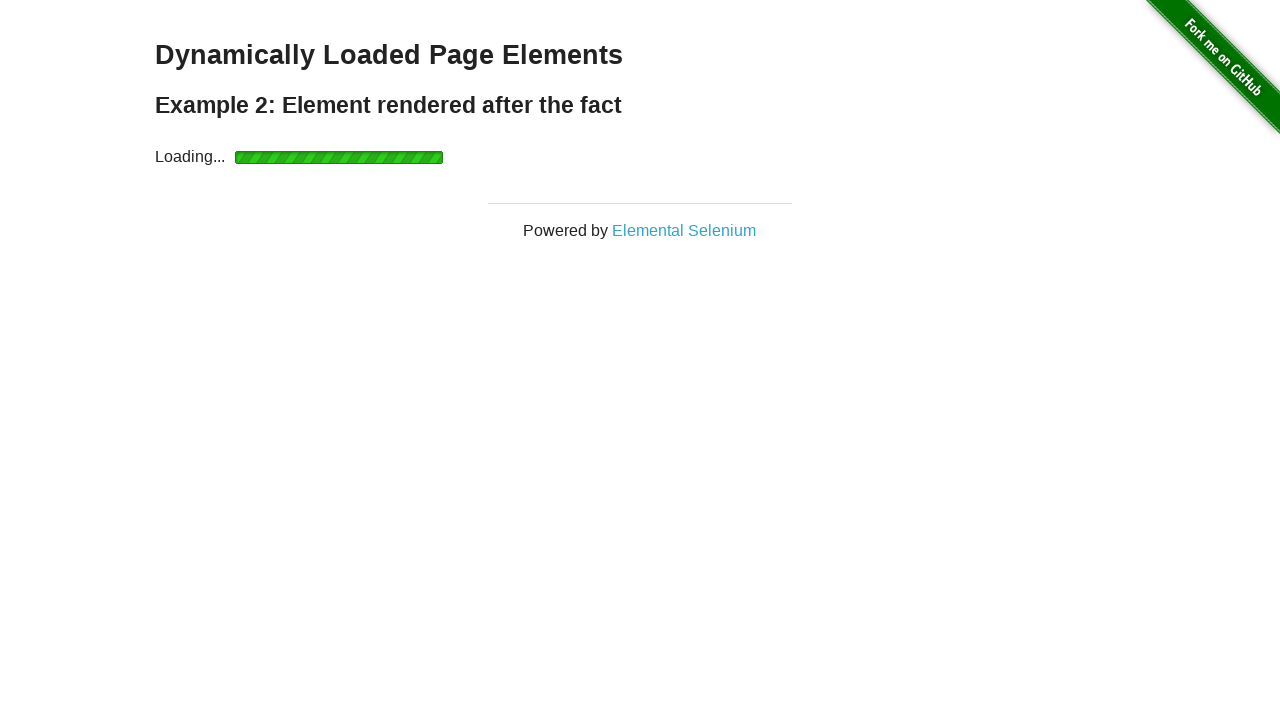

Waited for and verified 'Hello World!' text appeared
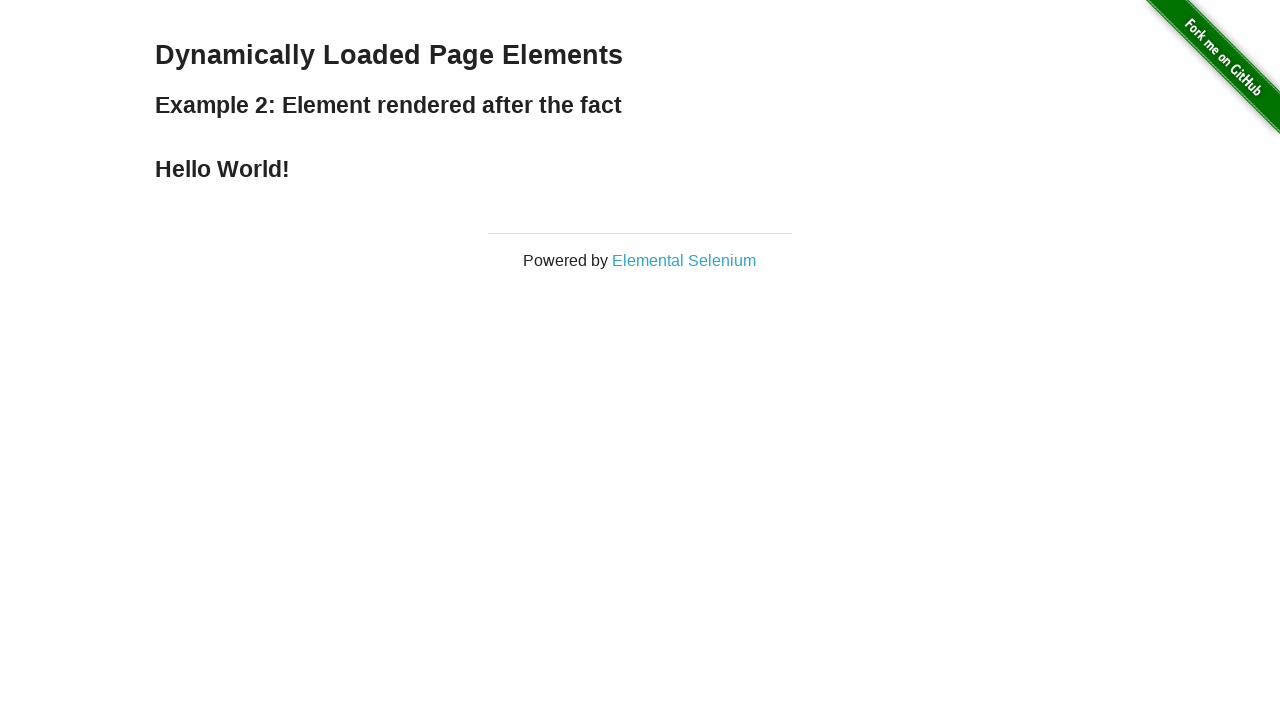

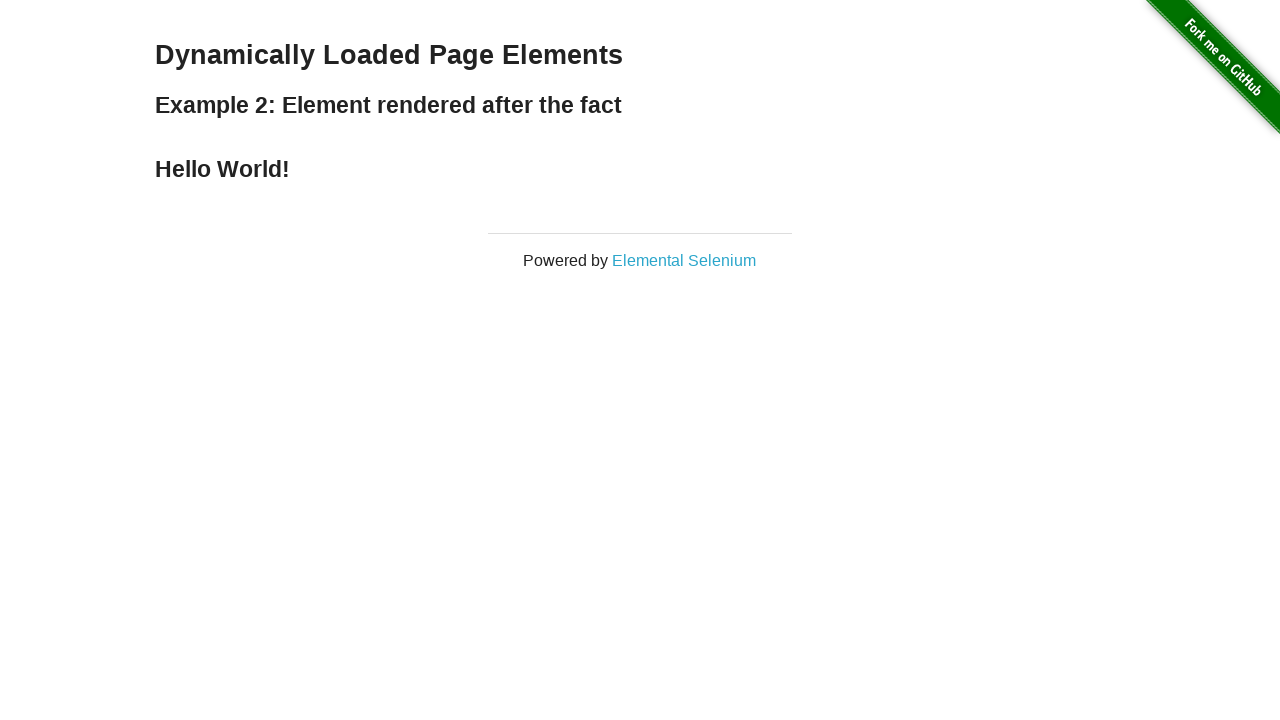